Fills out a complete form including username, password, country selection, and submits it

Starting URL: https://osstep.github.io/locator_getbyrole

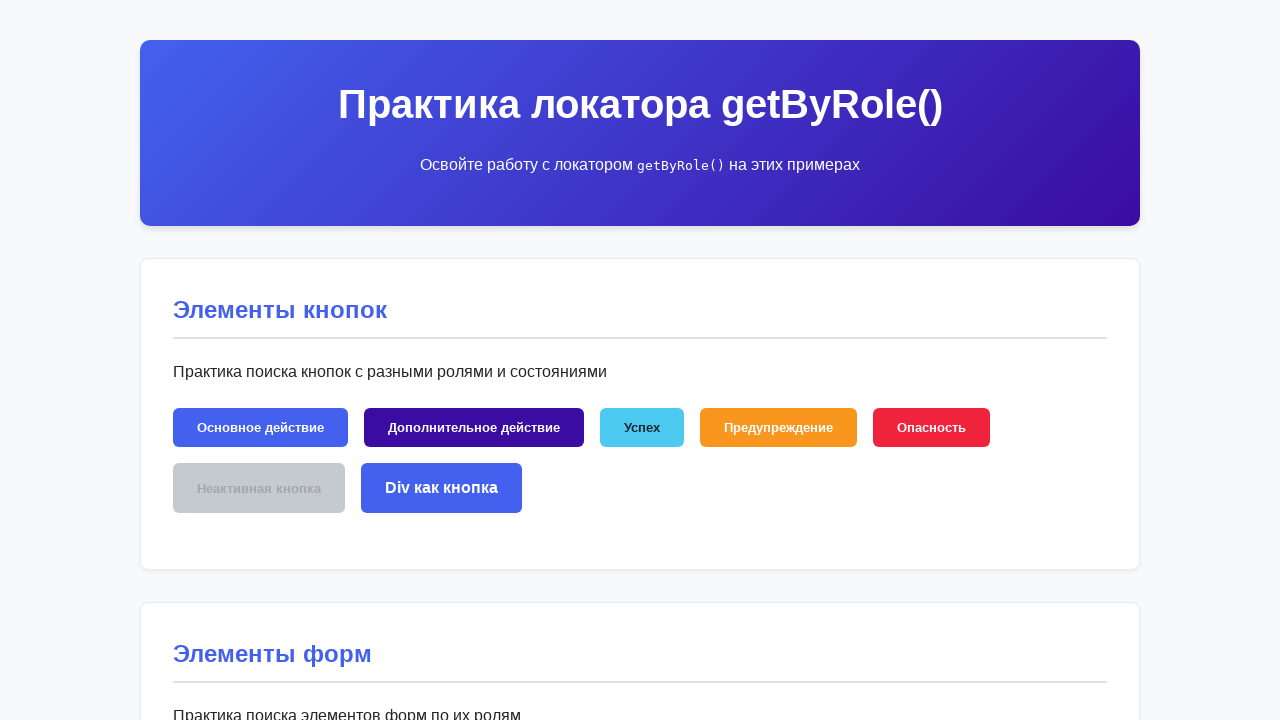

Filled username field with 'тест' on internal:role=textbox[name="Имя пользователя"i]
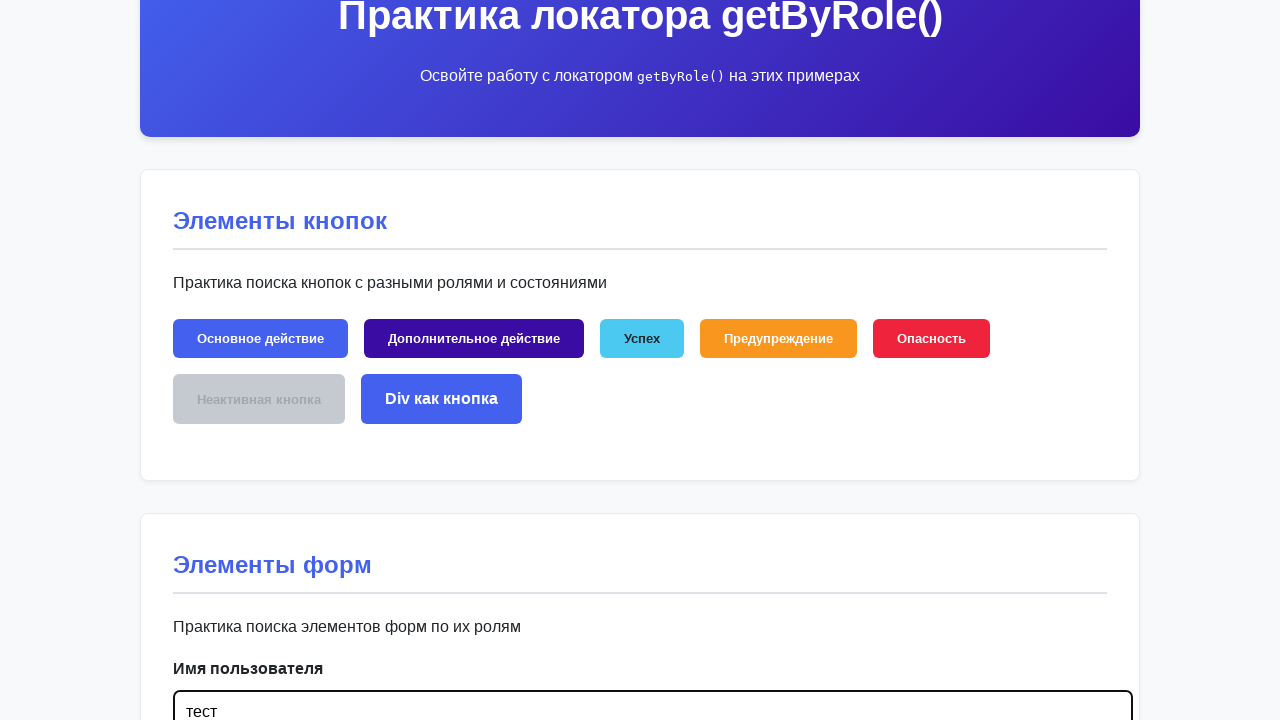

Filled password field with 'пароль123' on internal:role=textbox[name="Пароль"i]
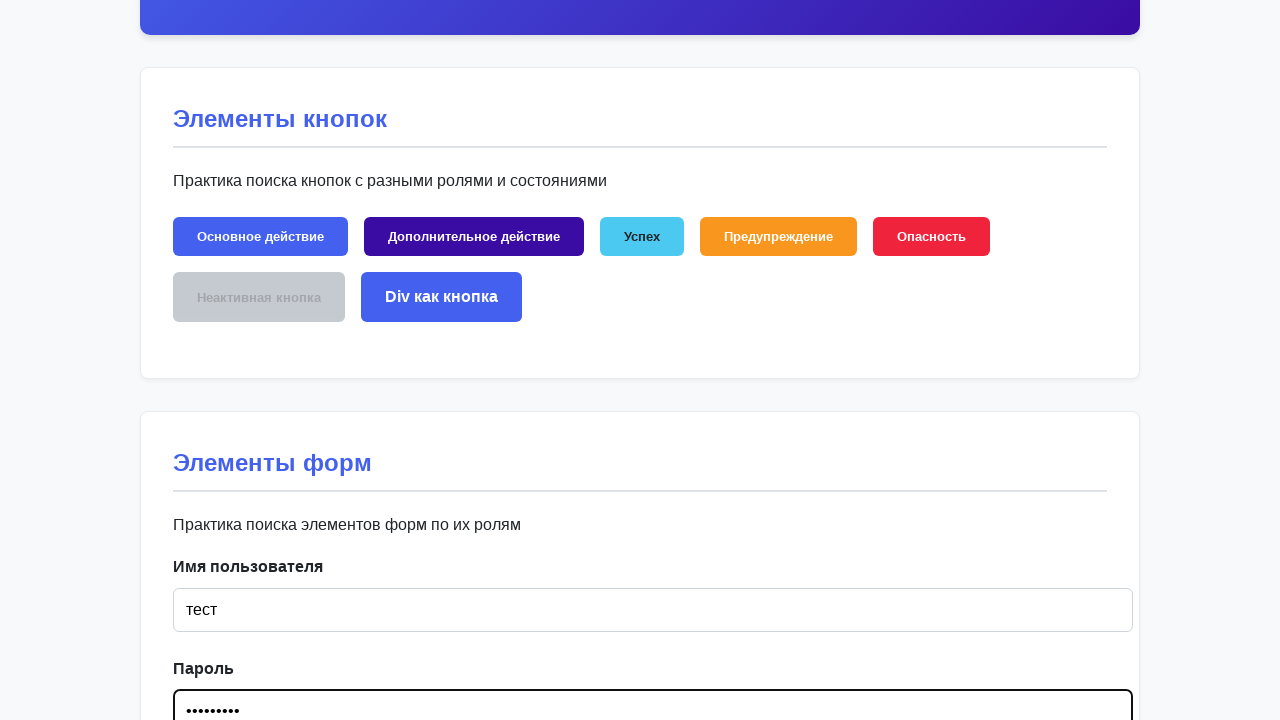

Selected 'ru' from country dropdown on internal:label="\u0421\u0442\u0440\u0430\u043d\u0430"i
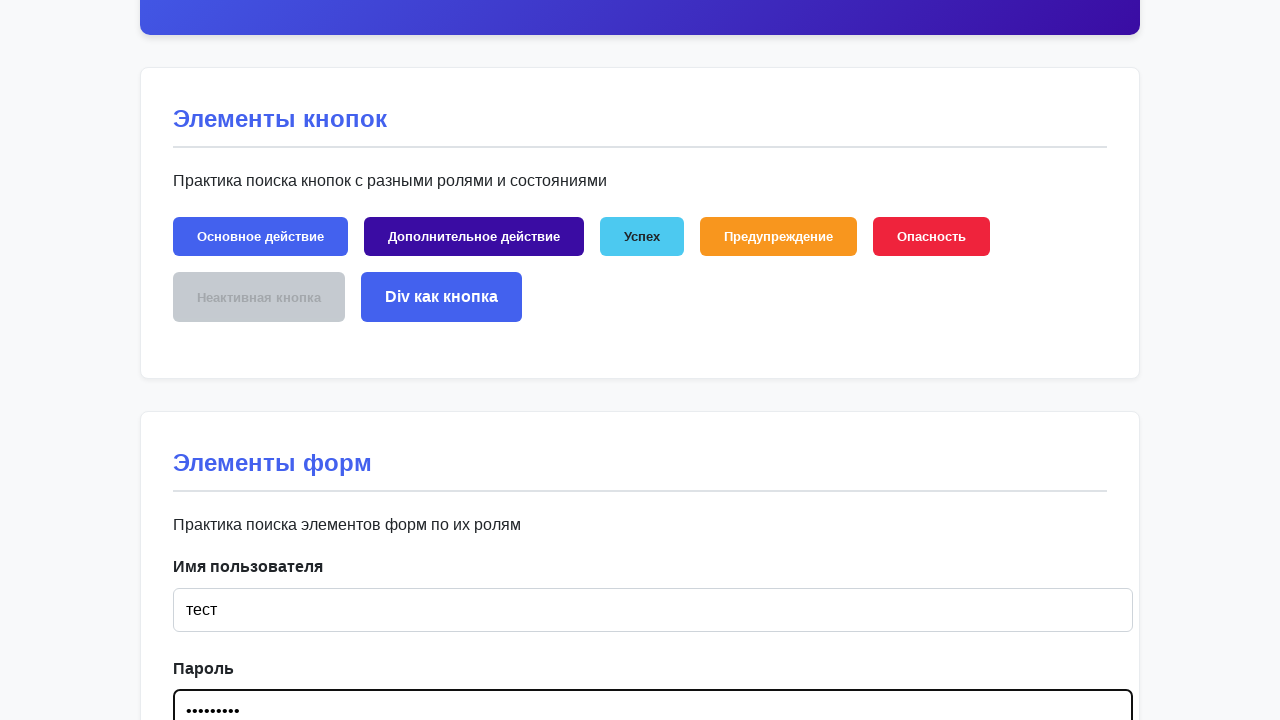

Clicked submit button to send form at (232, 360) on internal:role=button[name="Отправить"i]
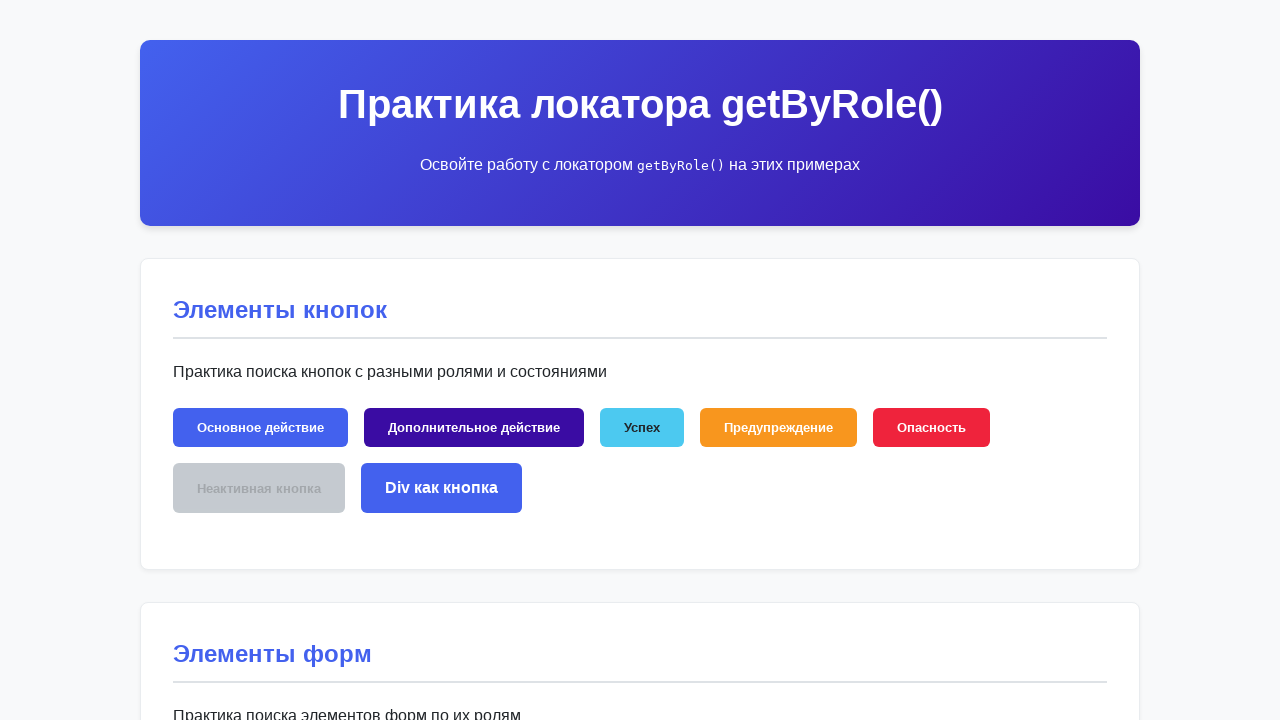

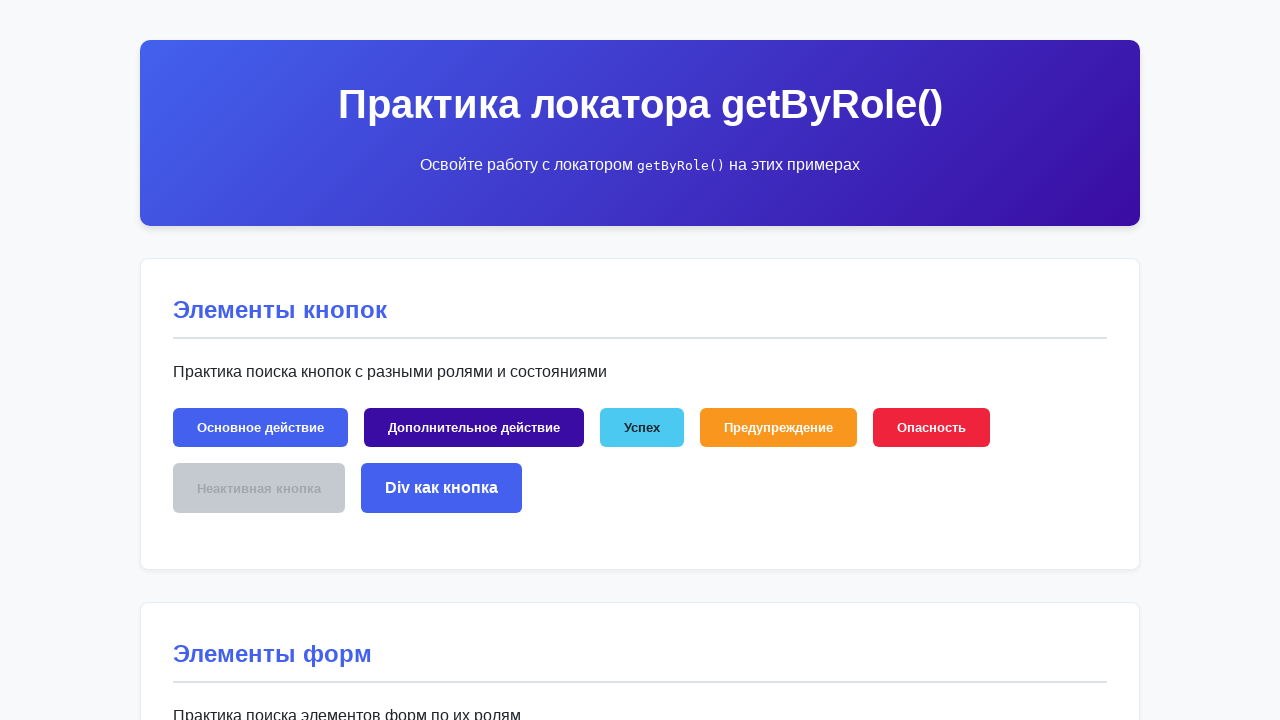